Export a map area by repeatedly zooming in and initiating export

Starting URL: https://www.openstreetmap.org/export#map=8/42.894/-73.180

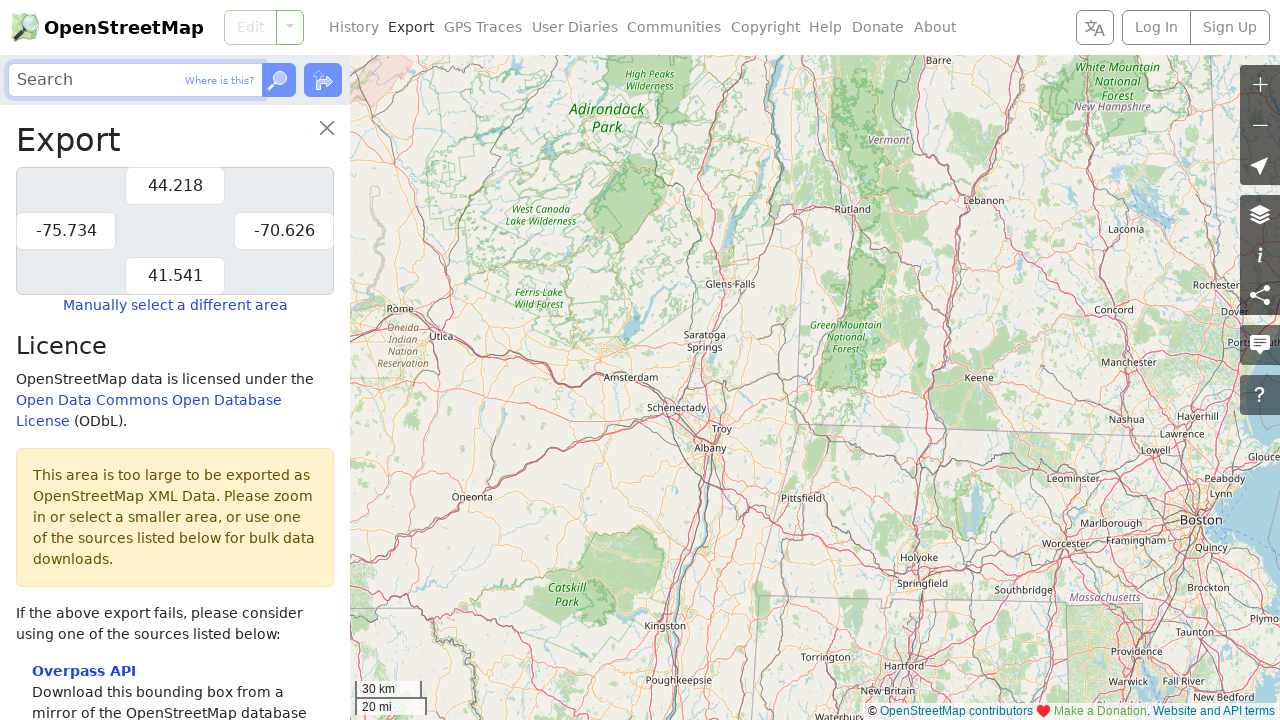

Clicked Zoom In button at (1260, 85) on internal:role=link[name="Zoom In"i]
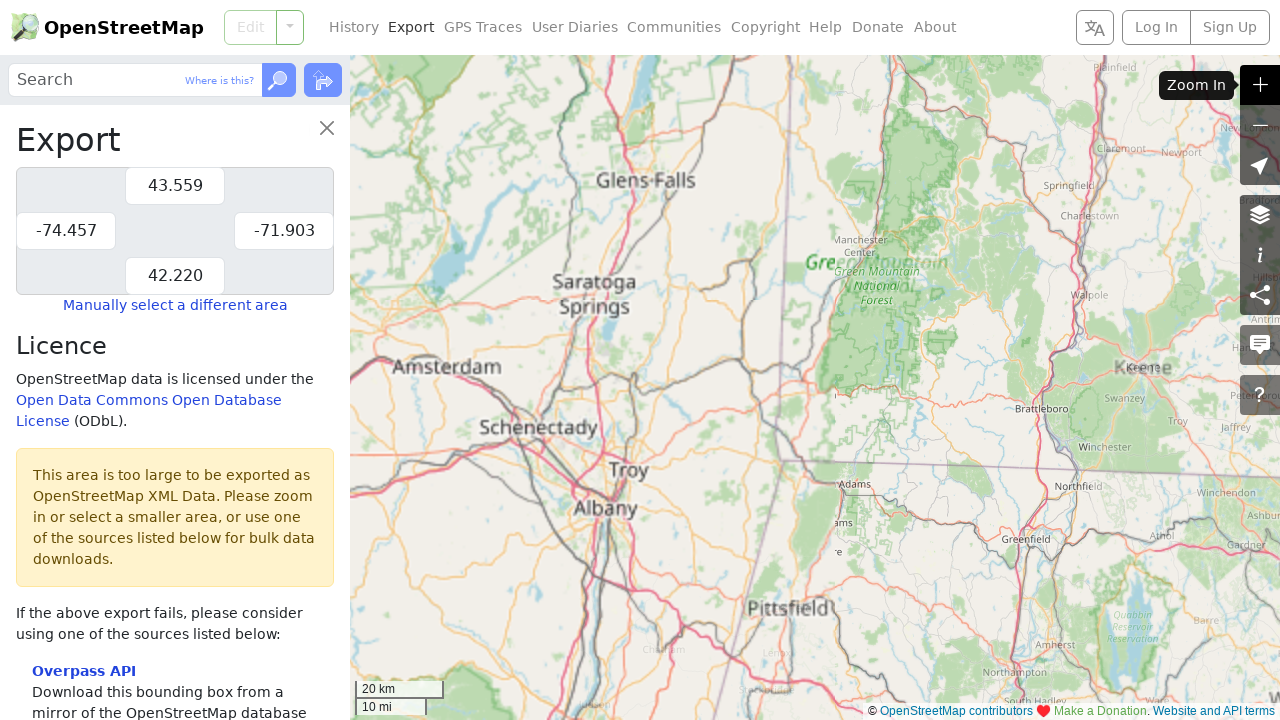

Waited 3 seconds for zoom animation to complete
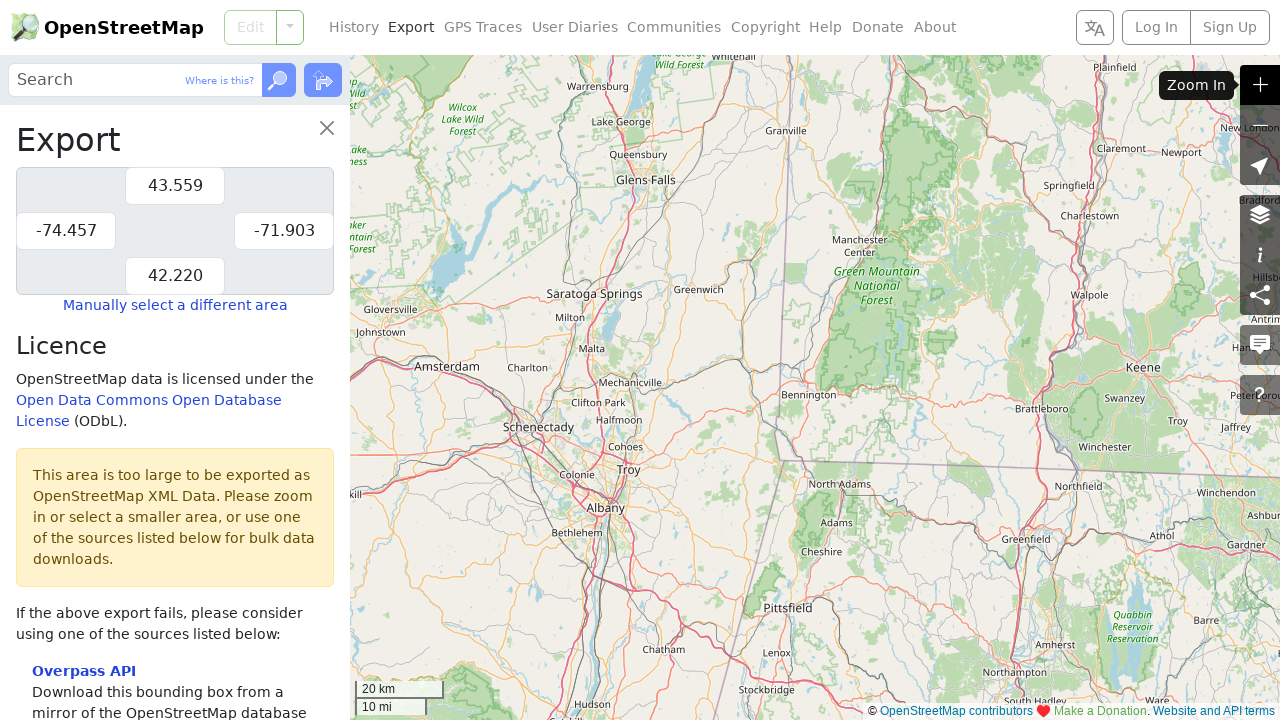

Clicked Zoom In button at (1260, 85) on internal:role=link[name="Zoom In"i]
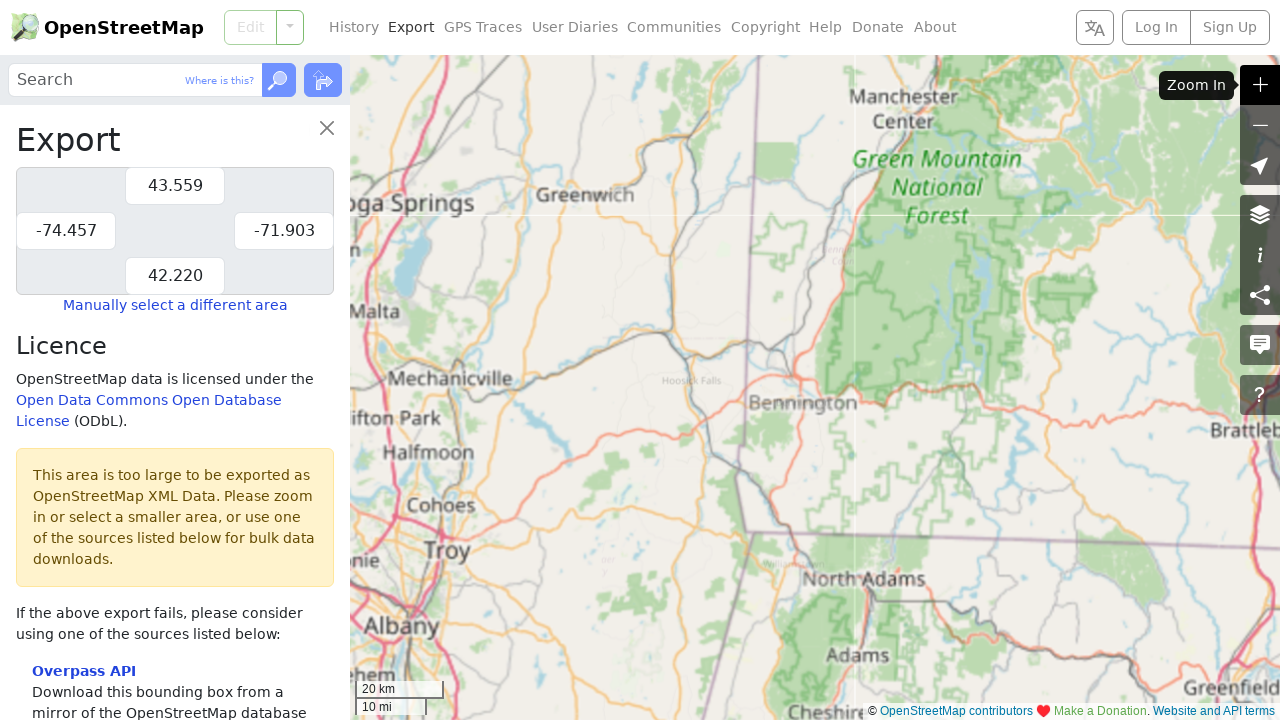

Waited 3 seconds for zoom animation to complete
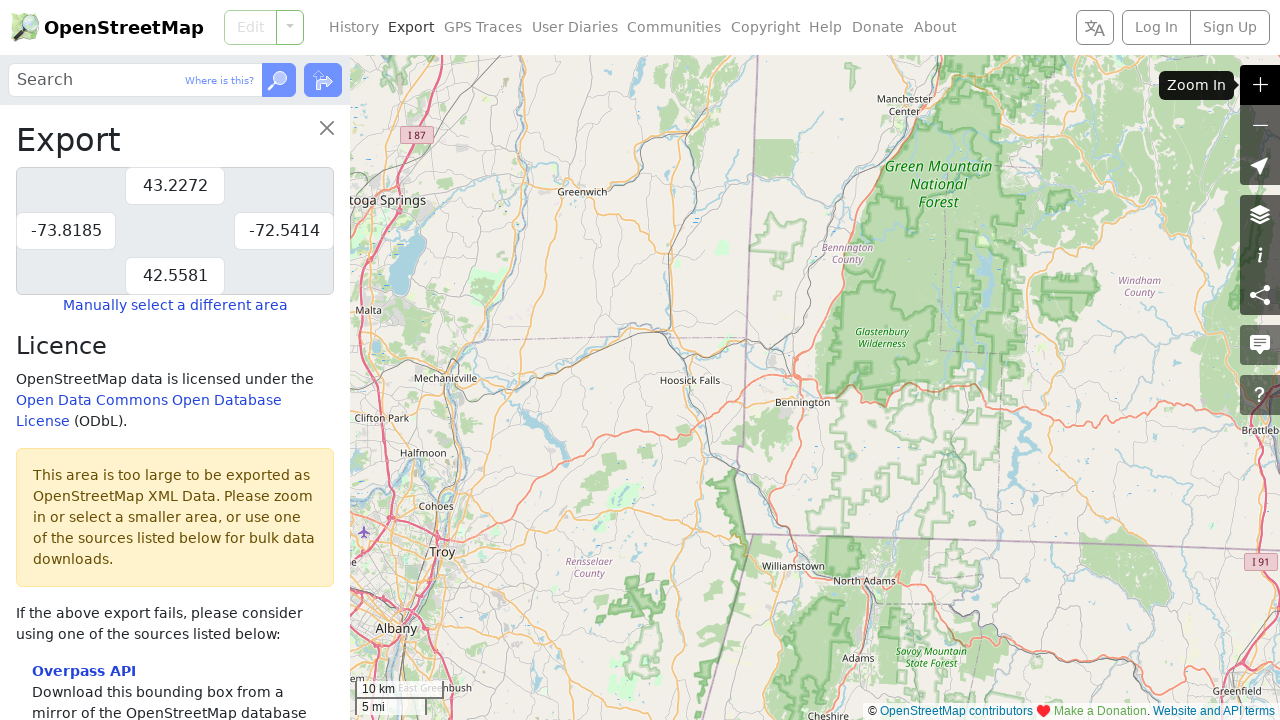

Clicked Zoom In button at (1260, 85) on internal:role=link[name="Zoom In"i]
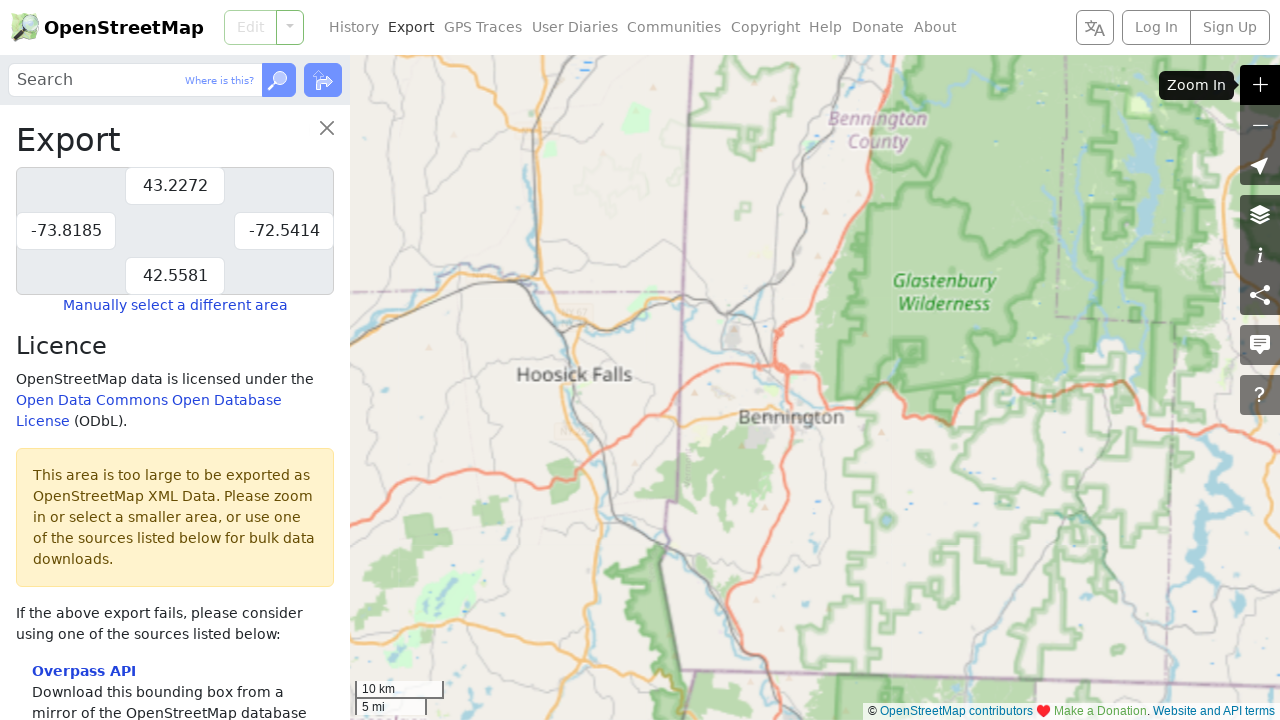

Waited 3 seconds for zoom animation to complete
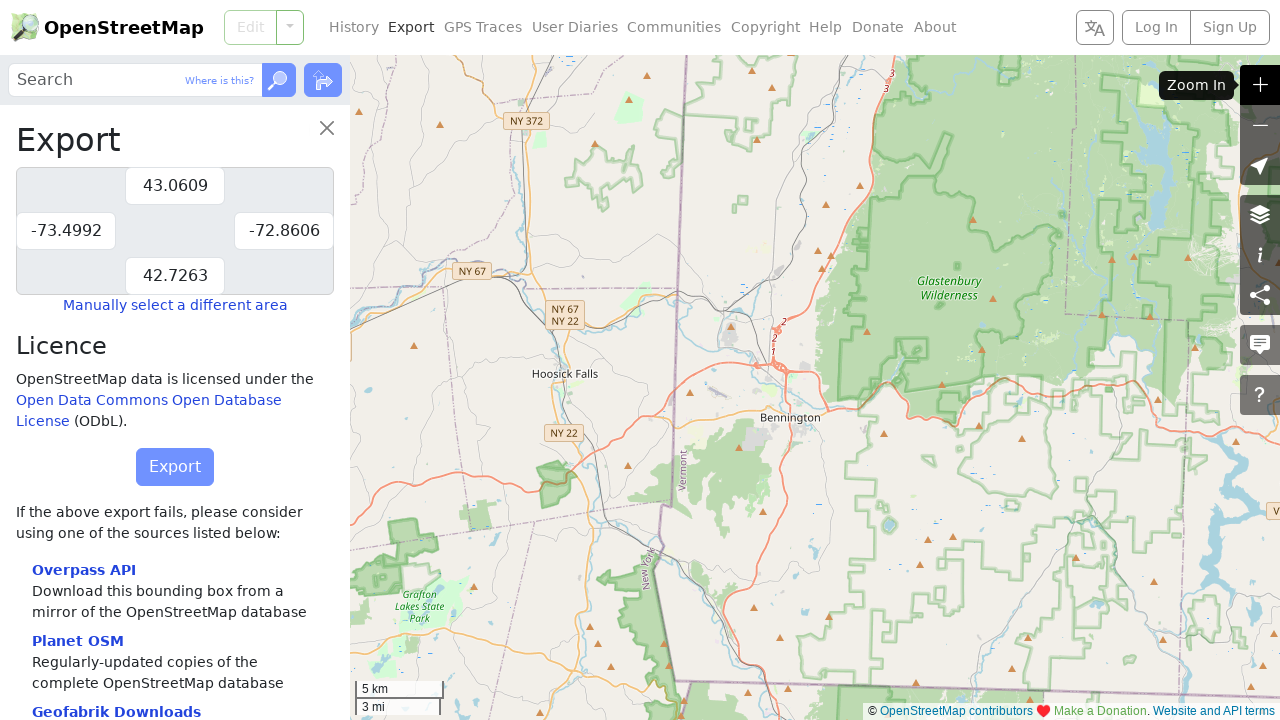

Clicked Zoom In button at (1260, 85) on internal:role=link[name="Zoom In"i]
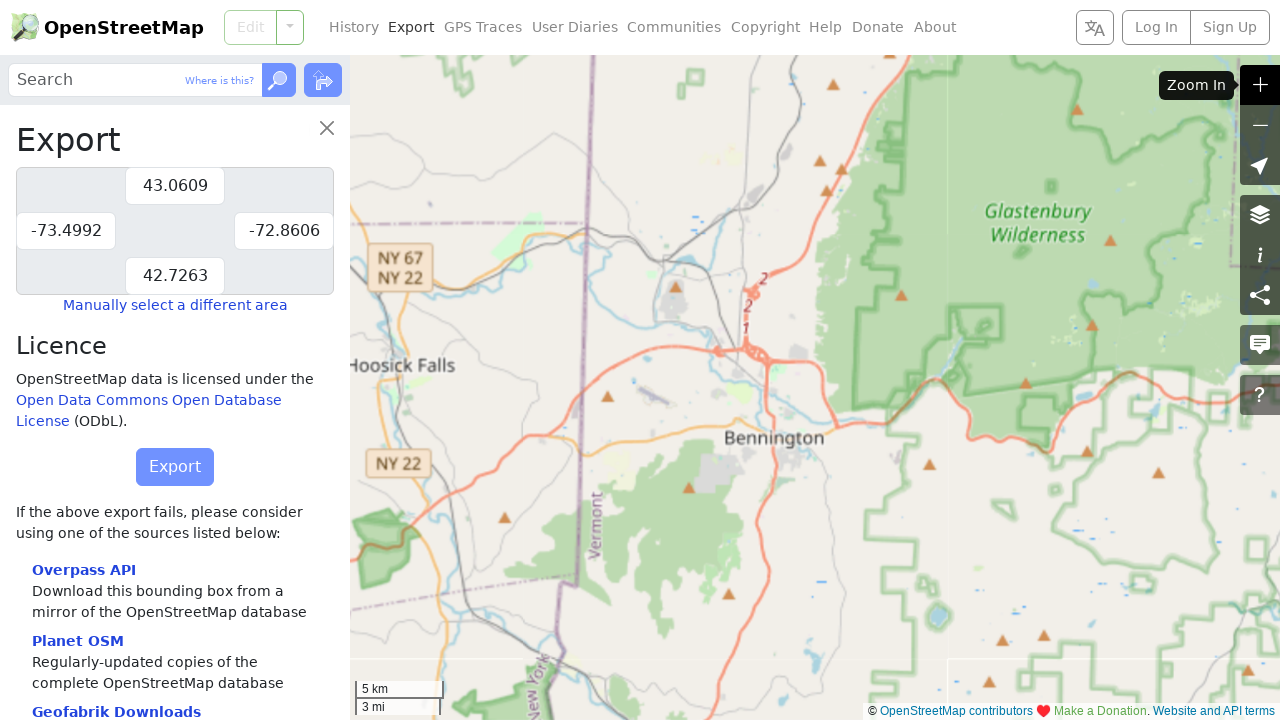

Waited 3 seconds for zoom animation to complete
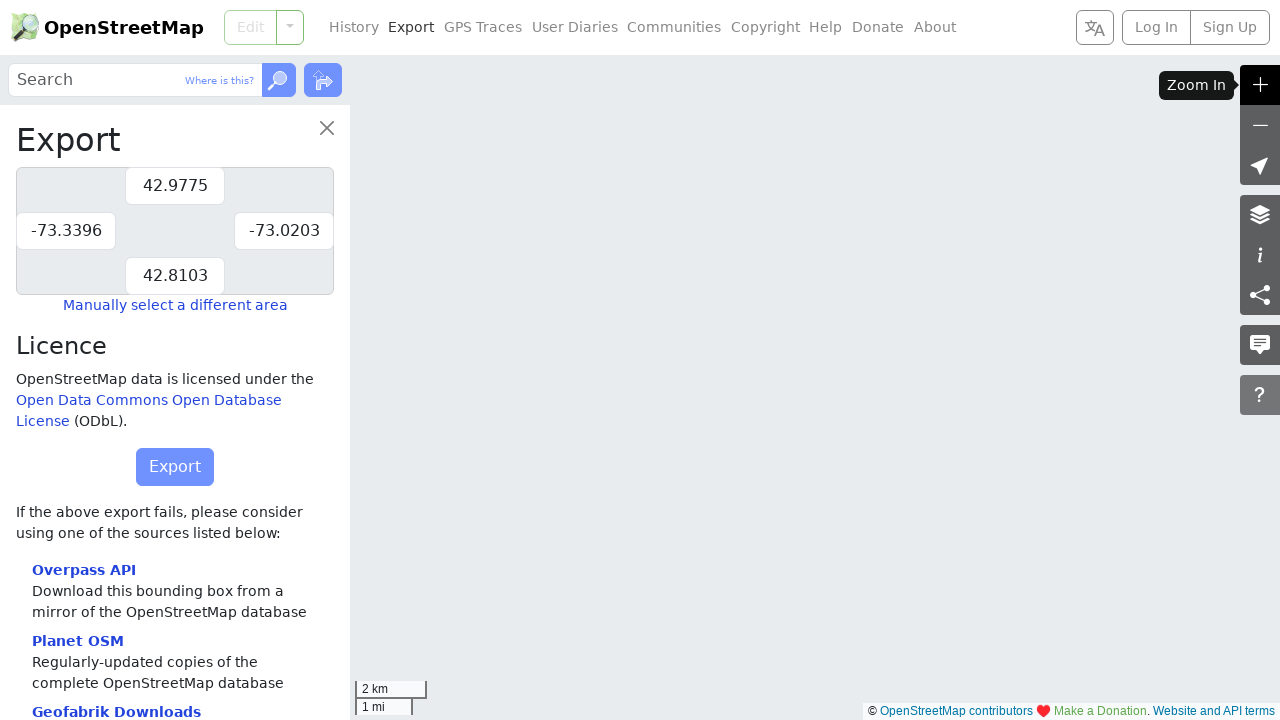

Clicked Zoom In button at (1260, 85) on internal:role=link[name="Zoom In"i]
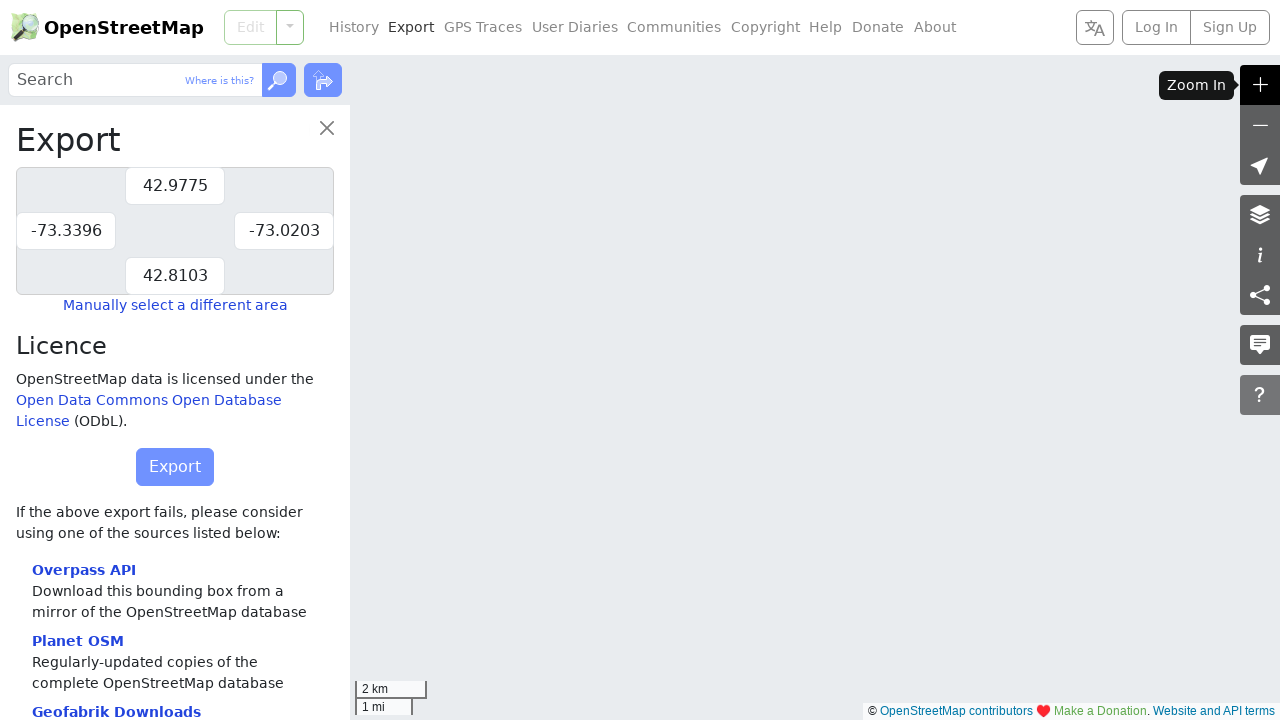

Waited 3 seconds for zoom animation to complete
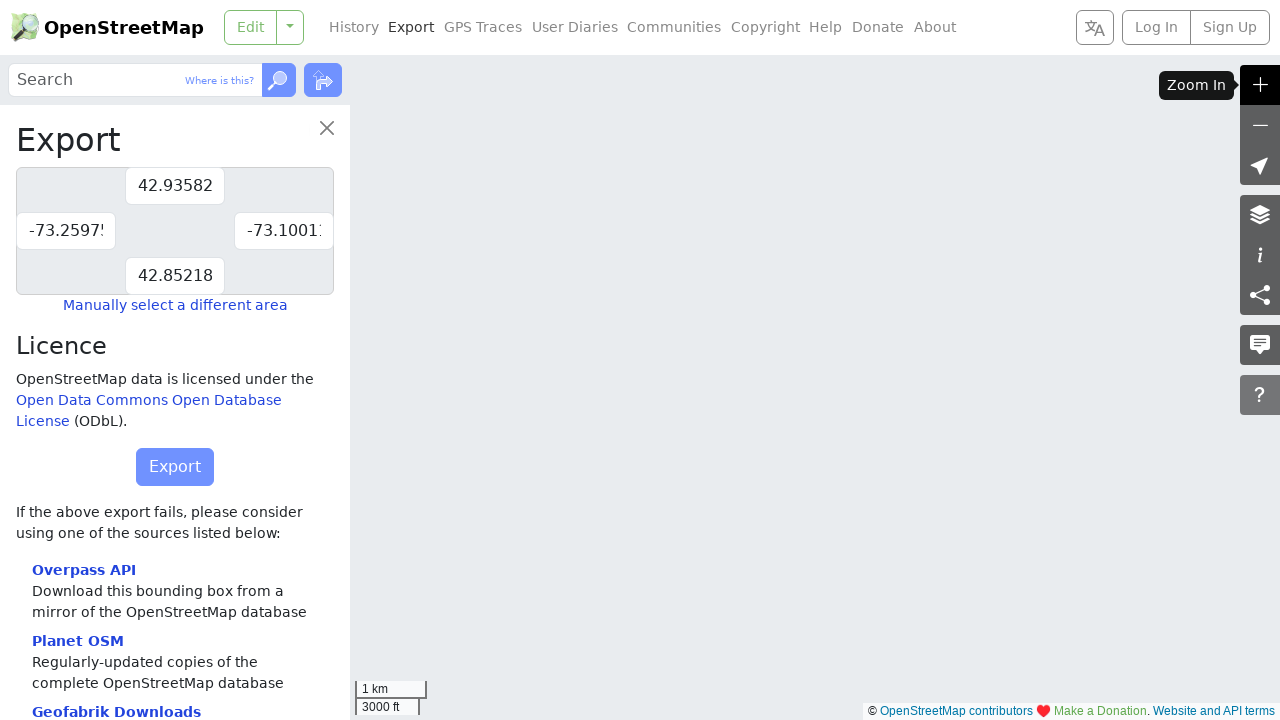

Clicked Zoom In button at (1260, 85) on internal:role=link[name="Zoom In"i]
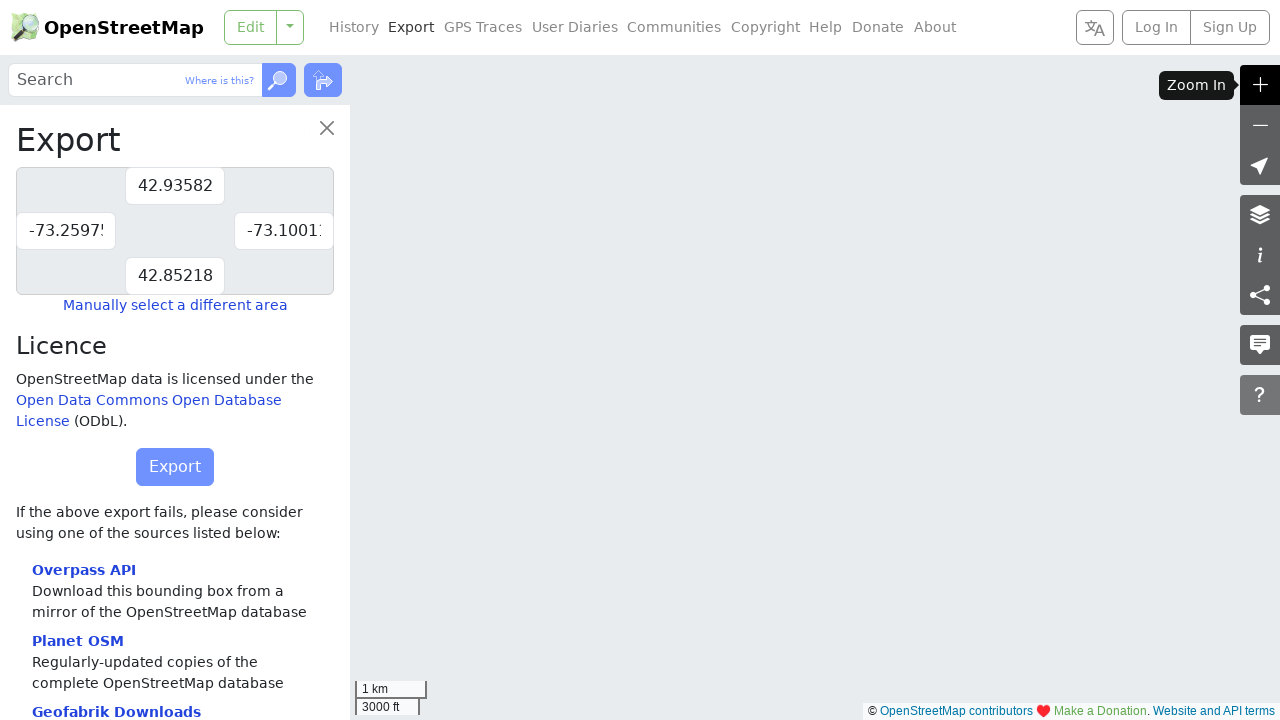

Waited 3 seconds for zoom animation to complete
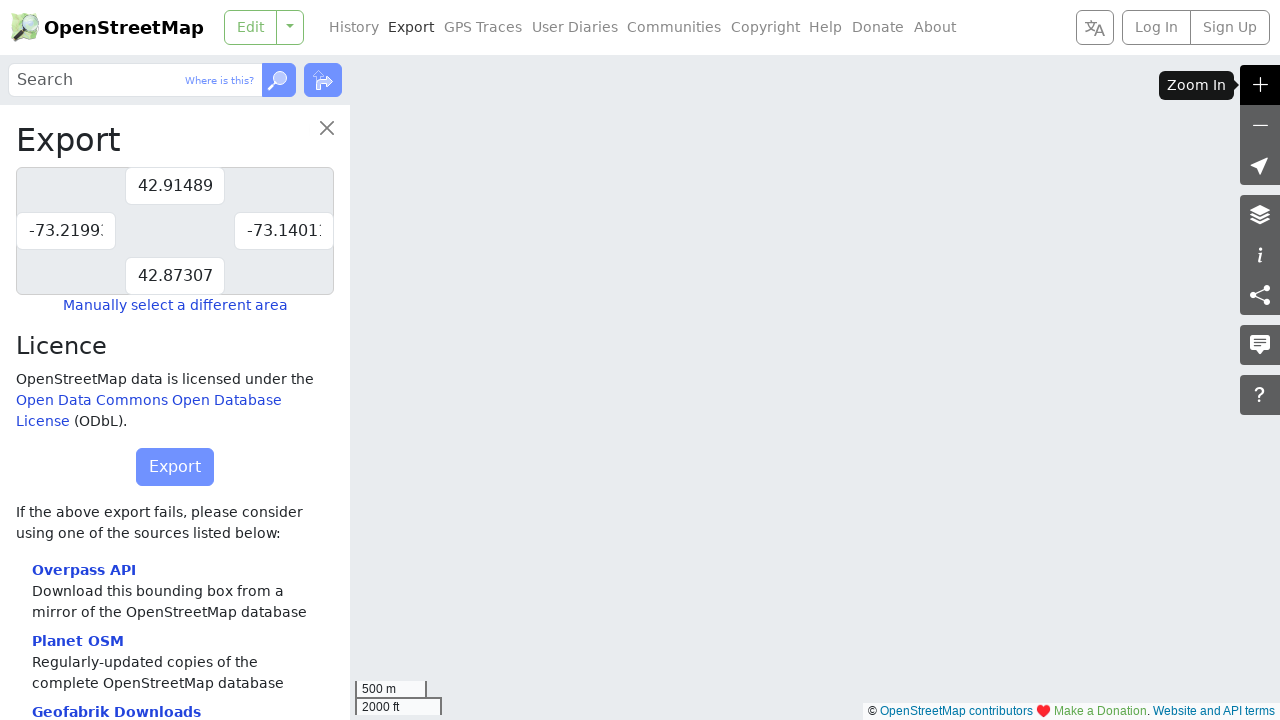

Clicked Zoom In button at (1260, 85) on internal:role=link[name="Zoom In"i]
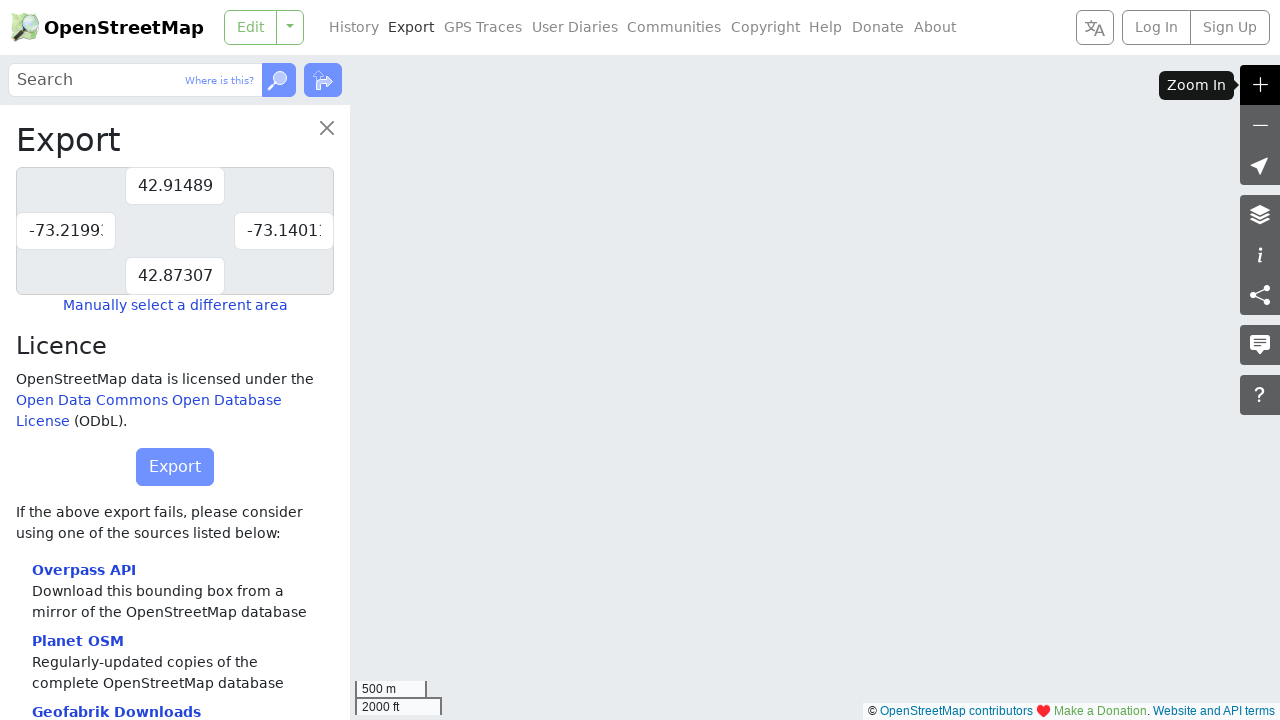

Waited 3 seconds for zoom animation to complete
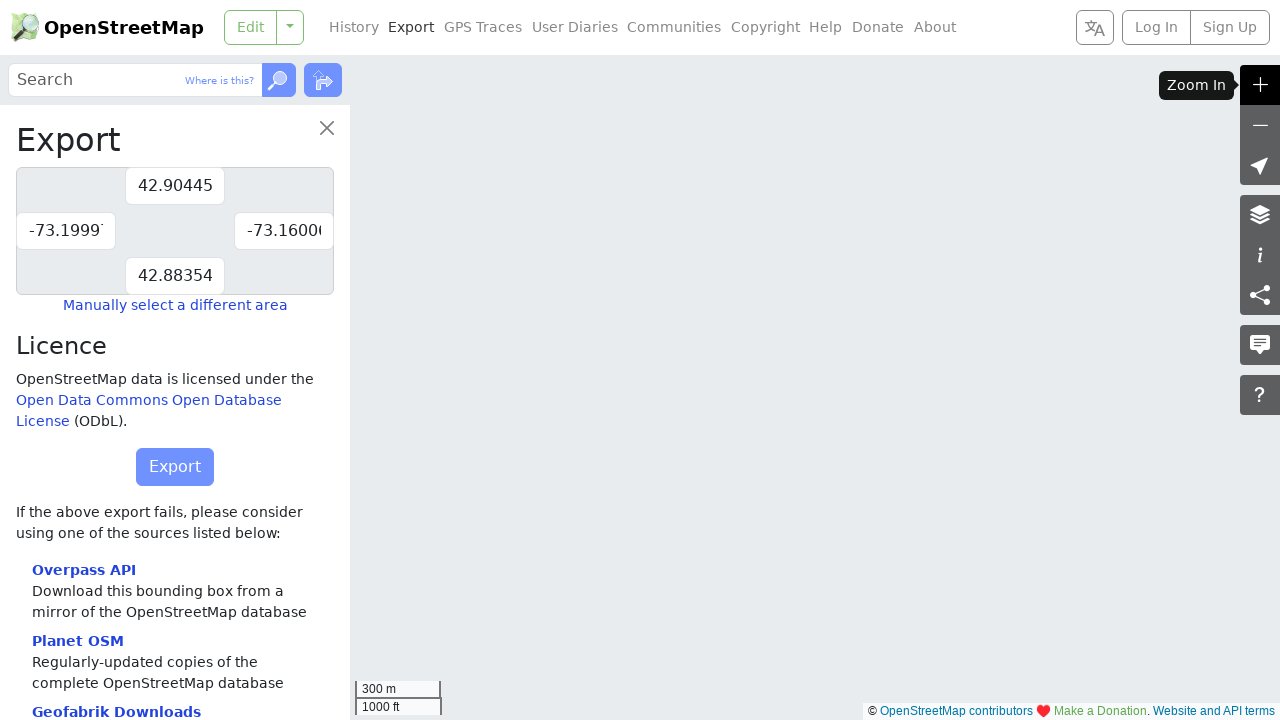

Clicked Zoom In button at (1260, 85) on internal:role=link[name="Zoom In"i]
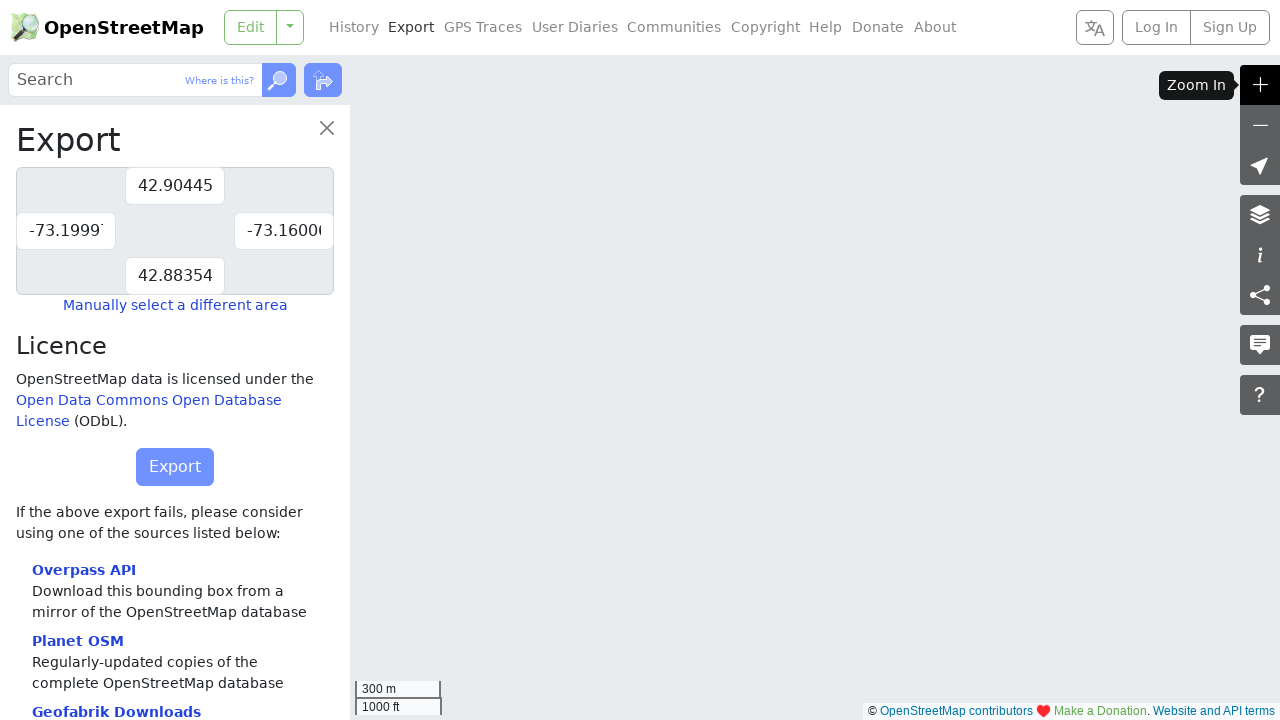

Waited 3 seconds for zoom animation to complete
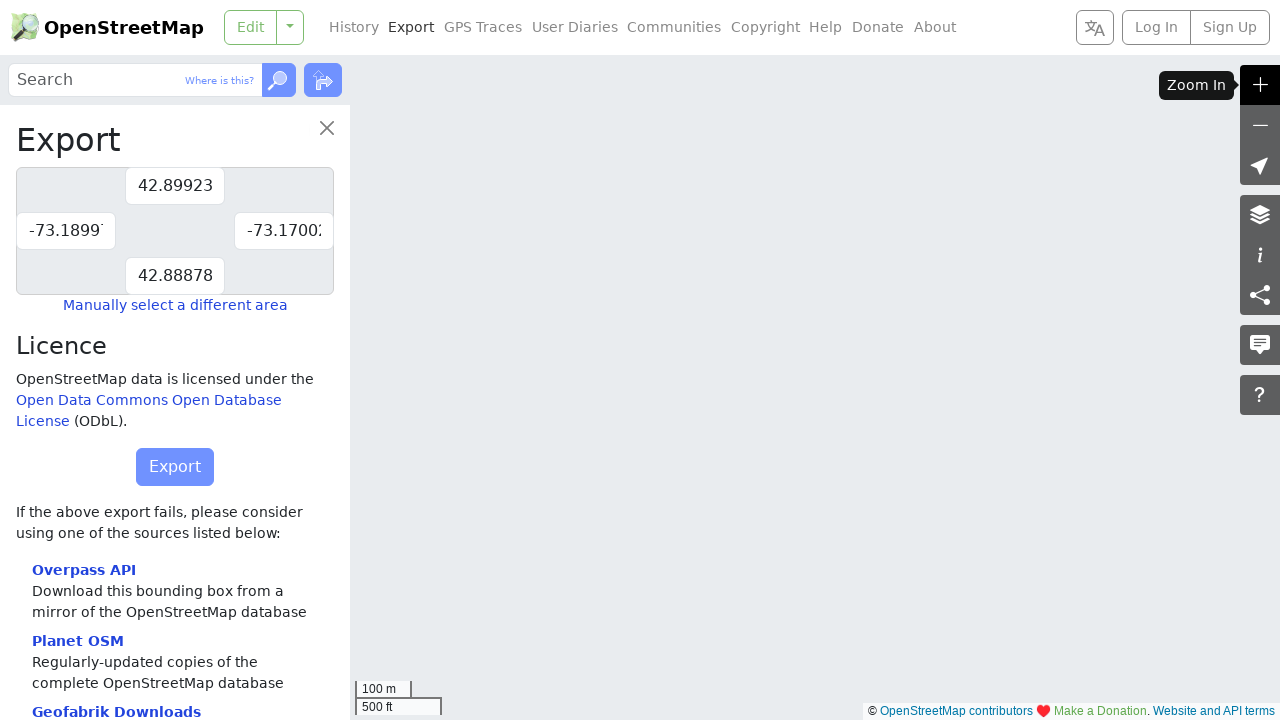

Clicked Zoom In button at (1260, 85) on internal:role=link[name="Zoom In"i]
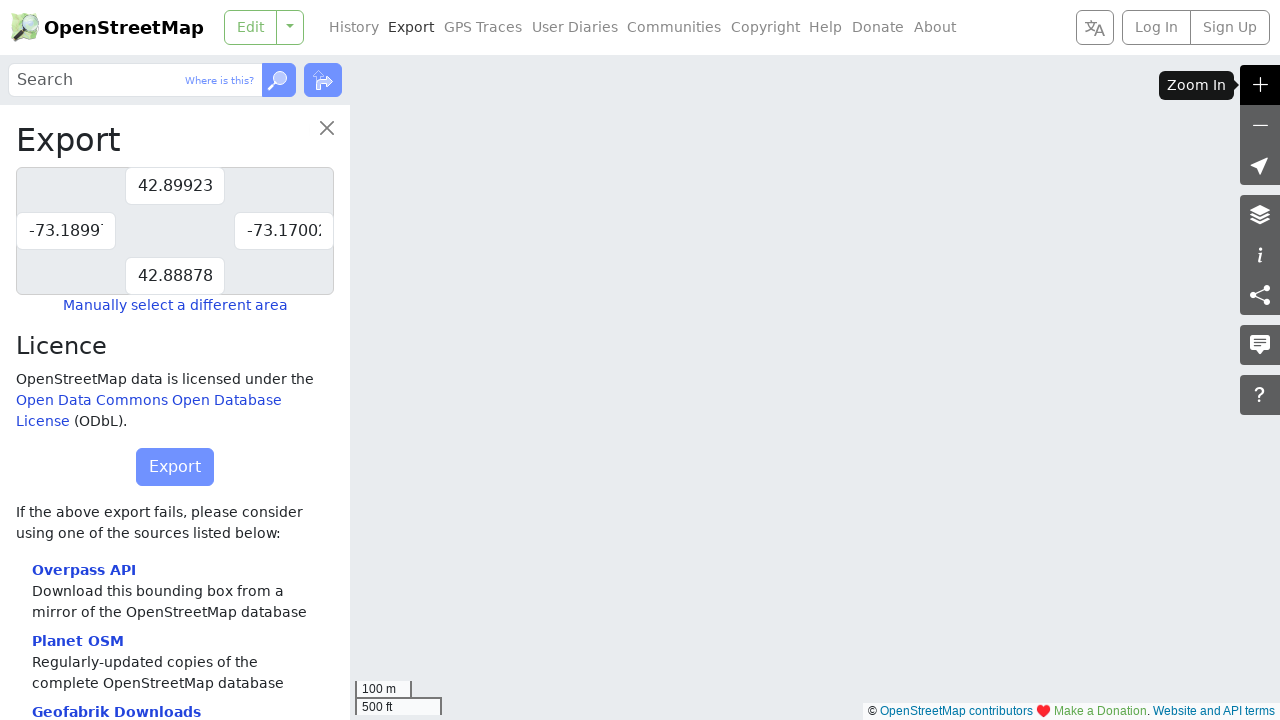

Waited 3 seconds for zoom animation to complete
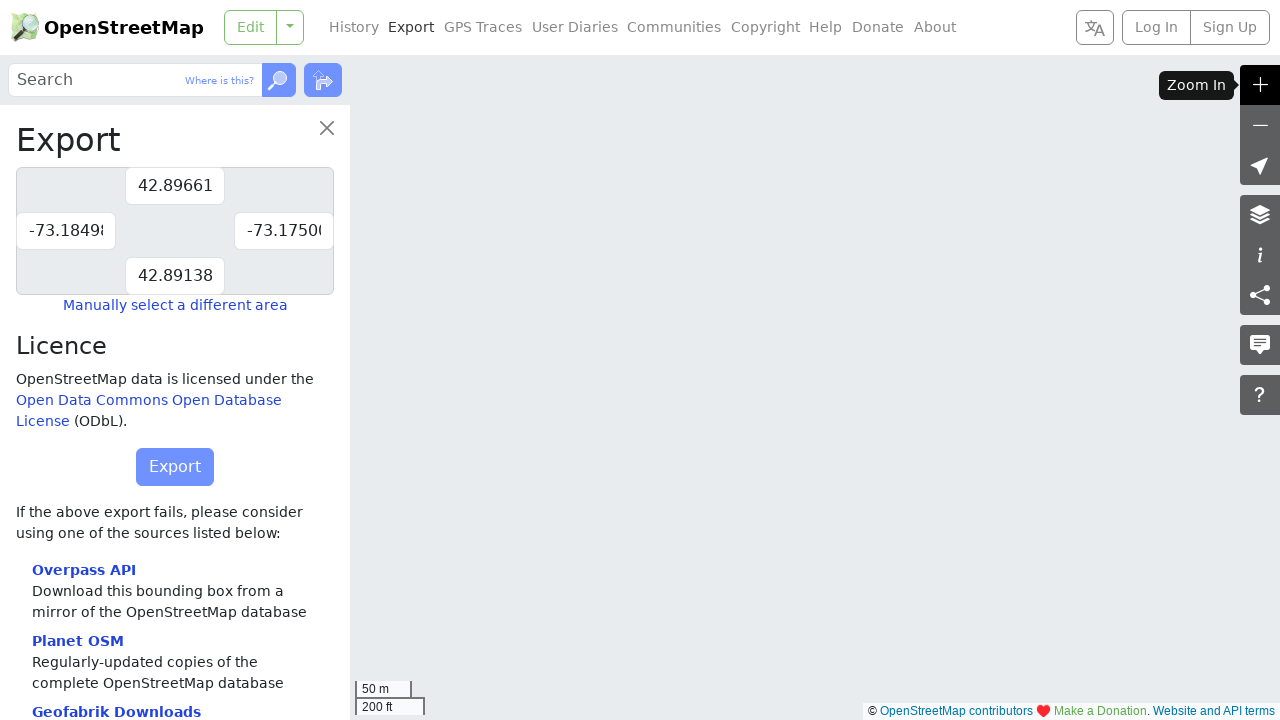

Clicked Zoom In button at (1260, 85) on internal:role=link[name="Zoom In"i]
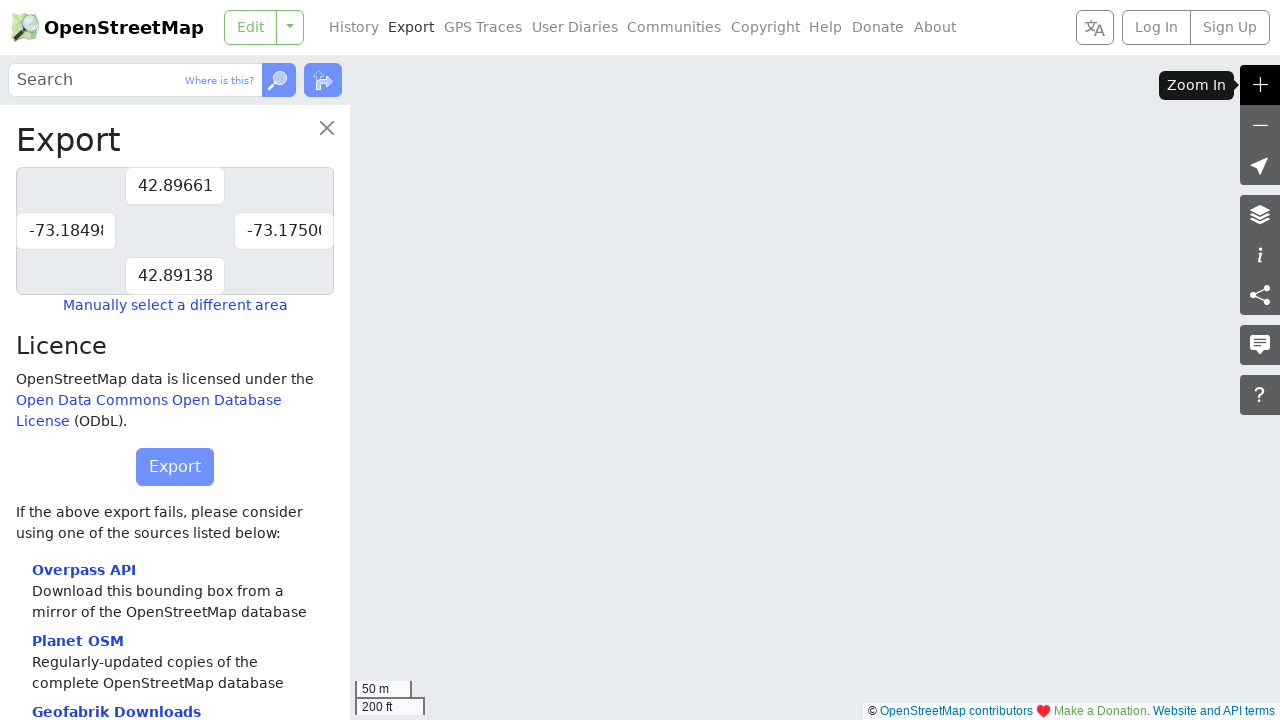

Waited 3 seconds for zoom animation to complete
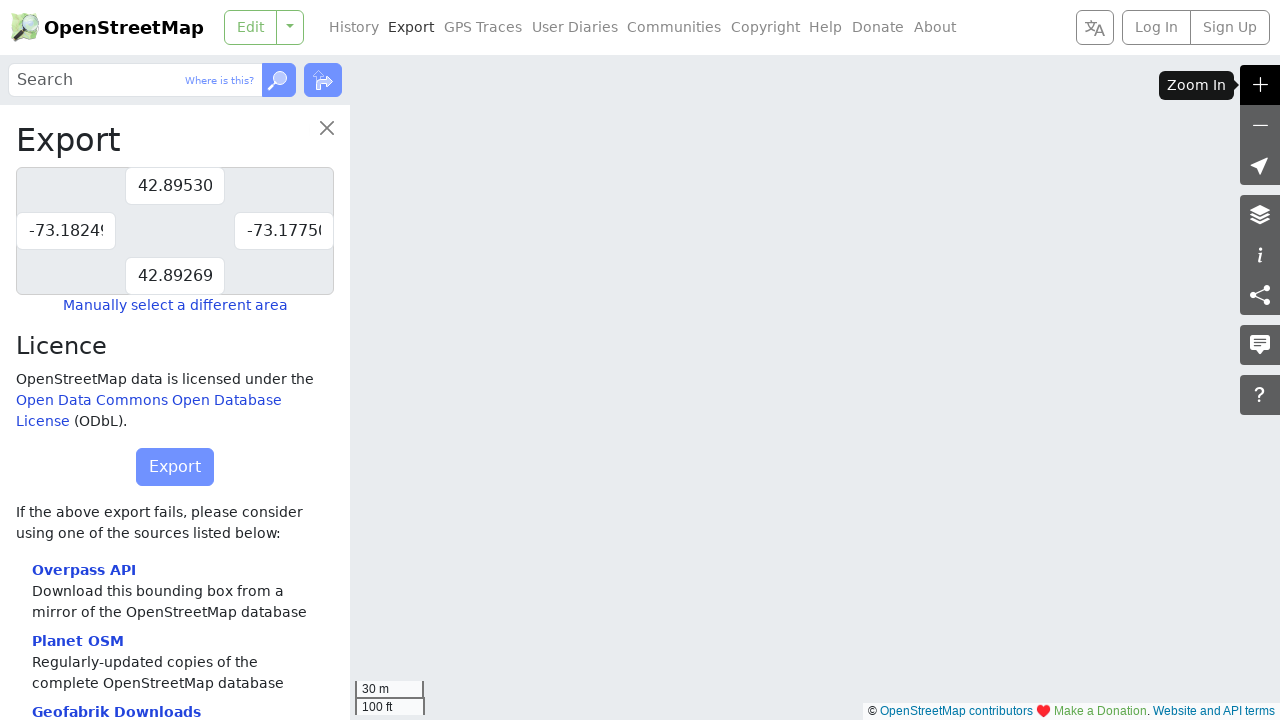

Clicked first button to initiate export at (290, 28) on internal:role=button >> nth=0
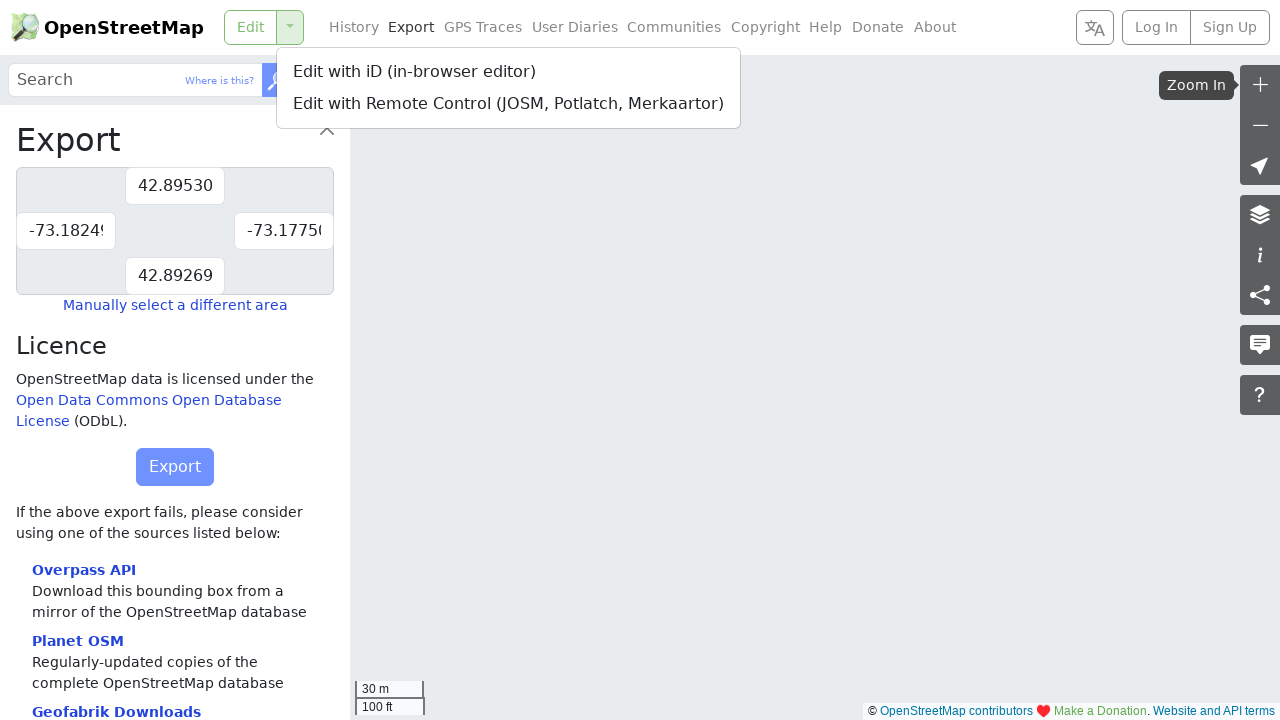

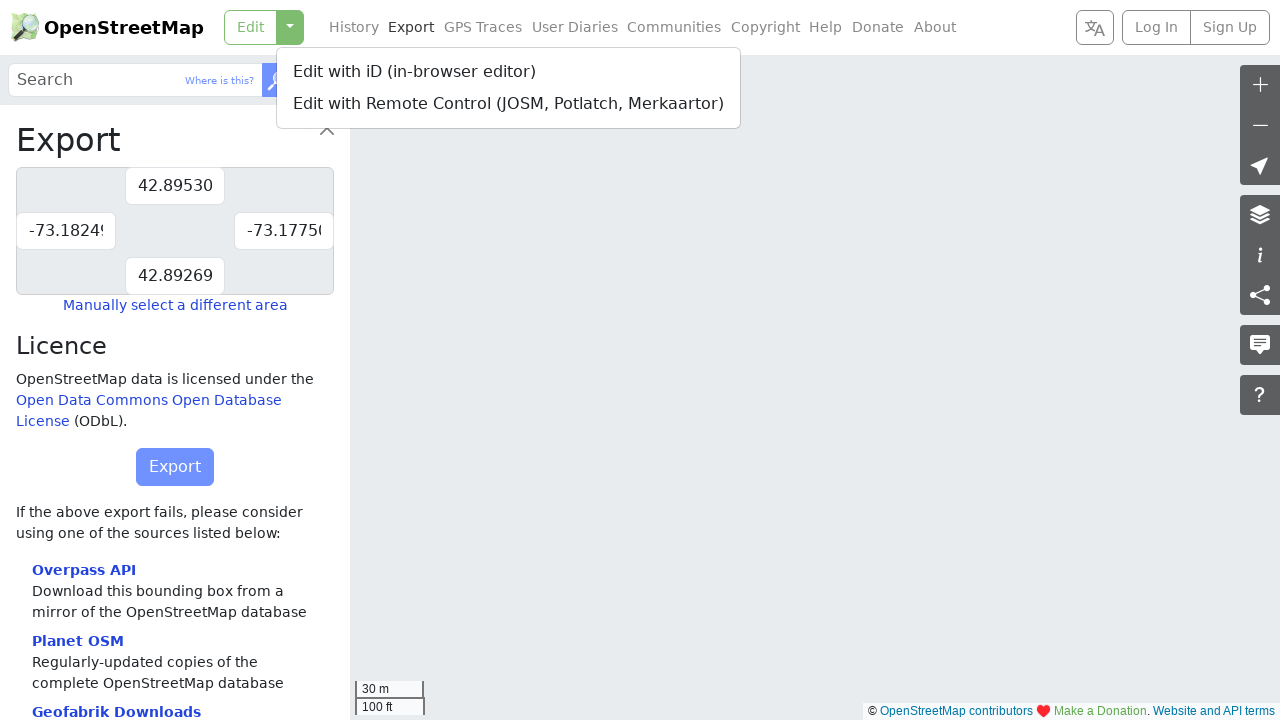